Tests JavaScript alert handling by clicking the alert button and accepting the alert dialog

Starting URL: https://the-internet.herokuapp.com/javascript_alerts

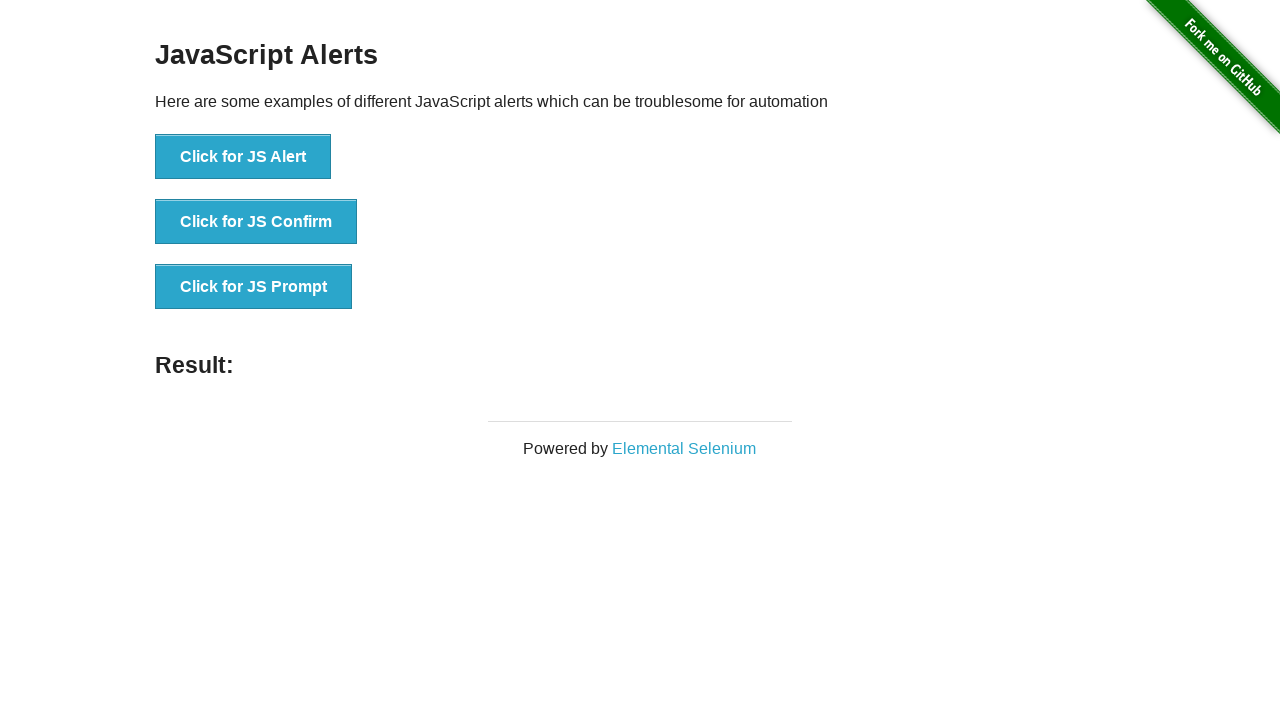

Clicked the JavaScript alert button at (243, 157) on text='Click for JS Alert'
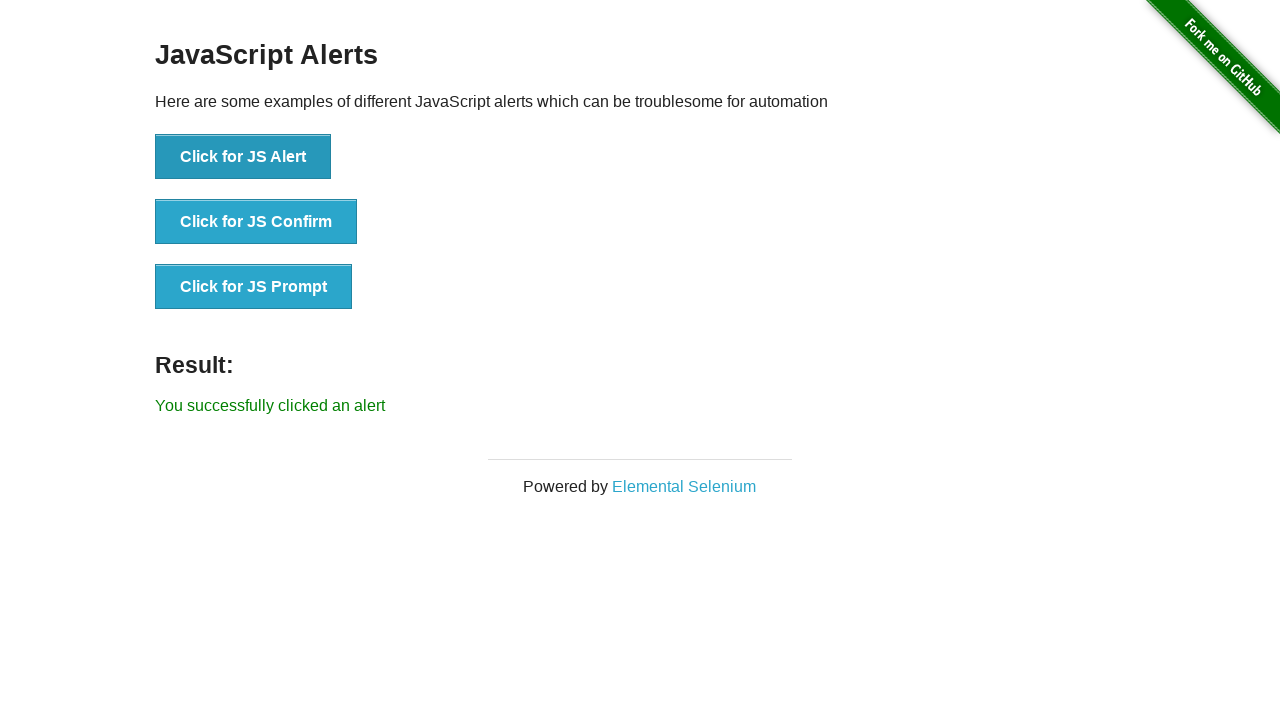

Set up dialog handler to accept alert
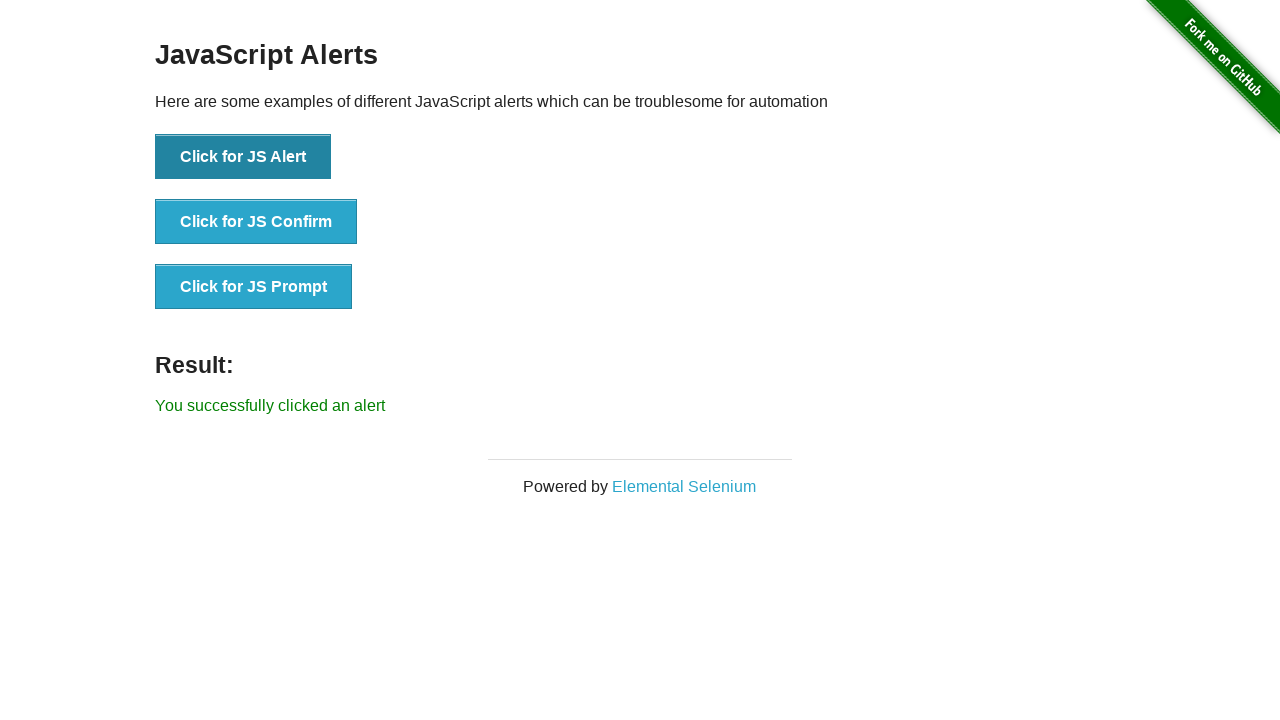

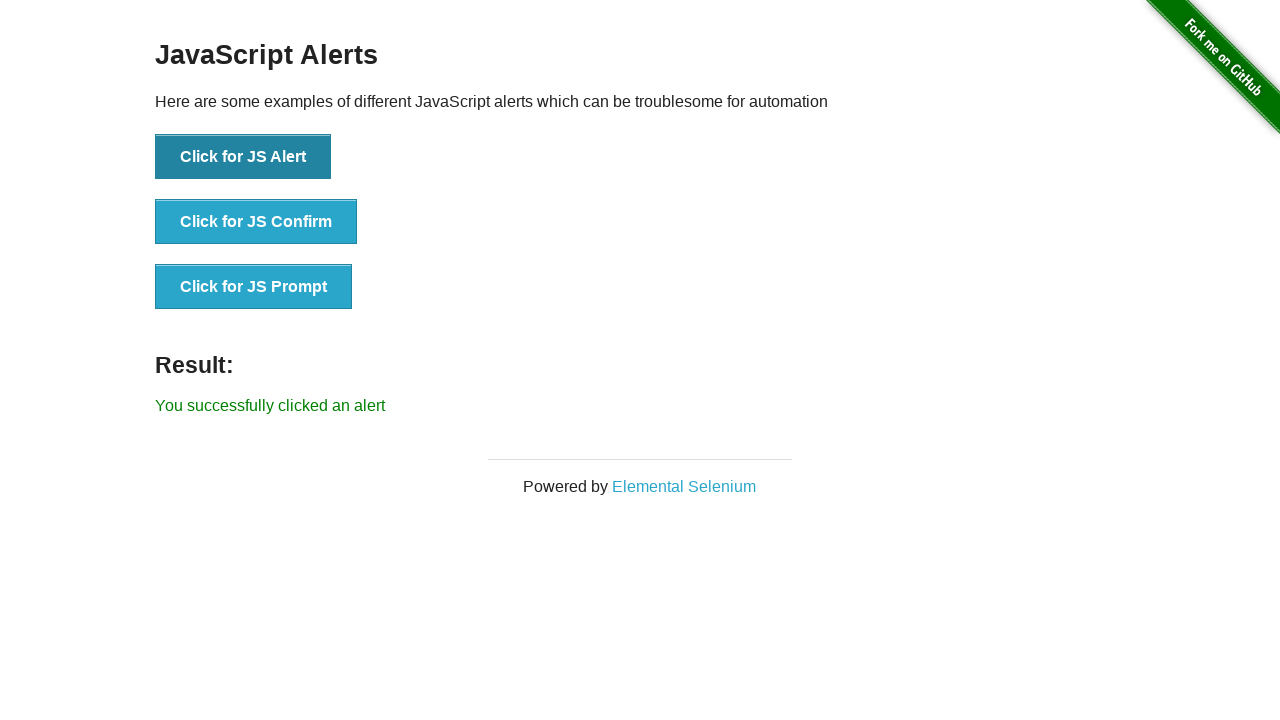